Tests different types of JavaScript alerts (simple alert, confirm dialog, and prompt dialog) by clicking buttons to trigger them and interacting with each alert type

Starting URL: https://demo.automationtesting.in/Alerts.html

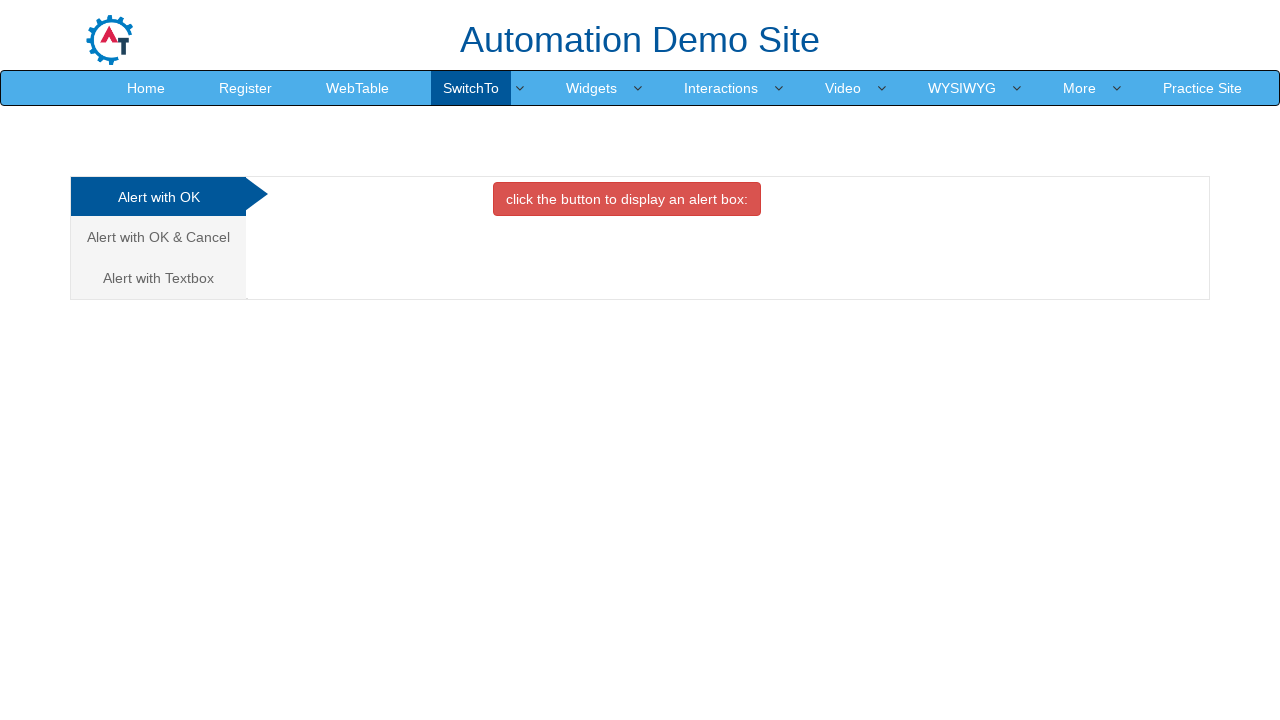

Clicked button to trigger simple alert at (627, 199) on xpath=//button[@onclick='alertbox()']
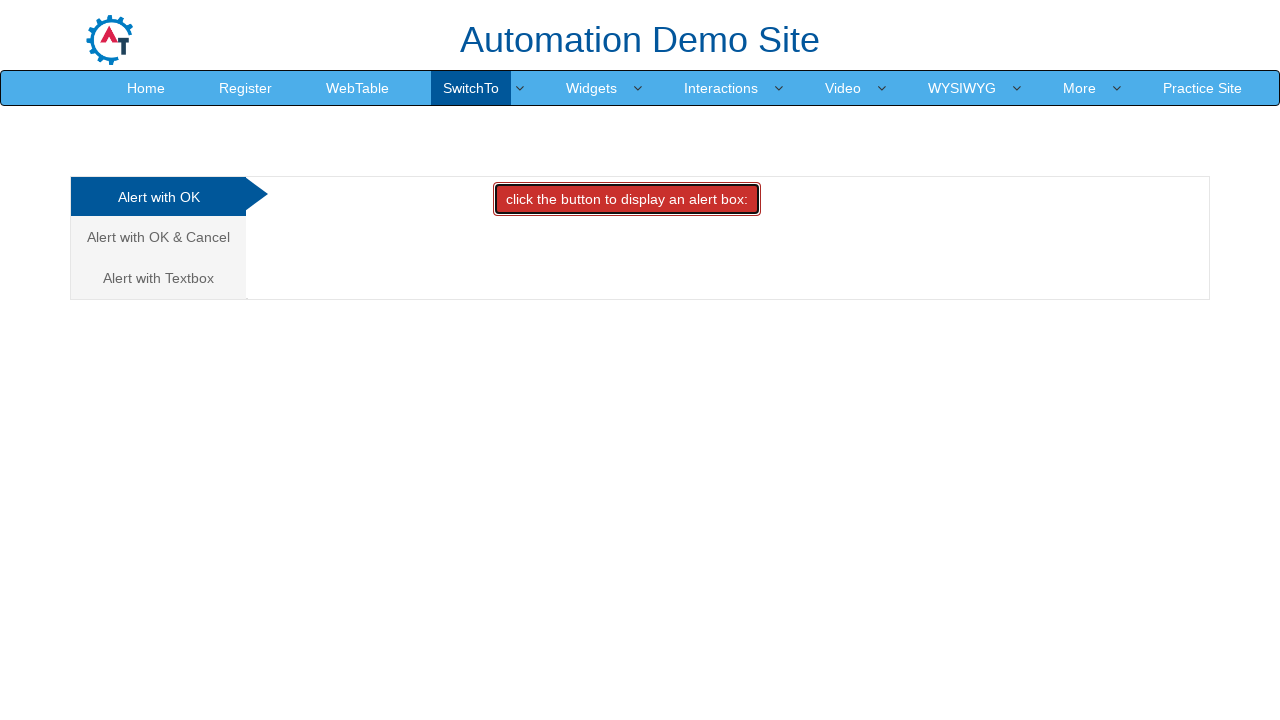

Set up dialog handler to accept simple alert
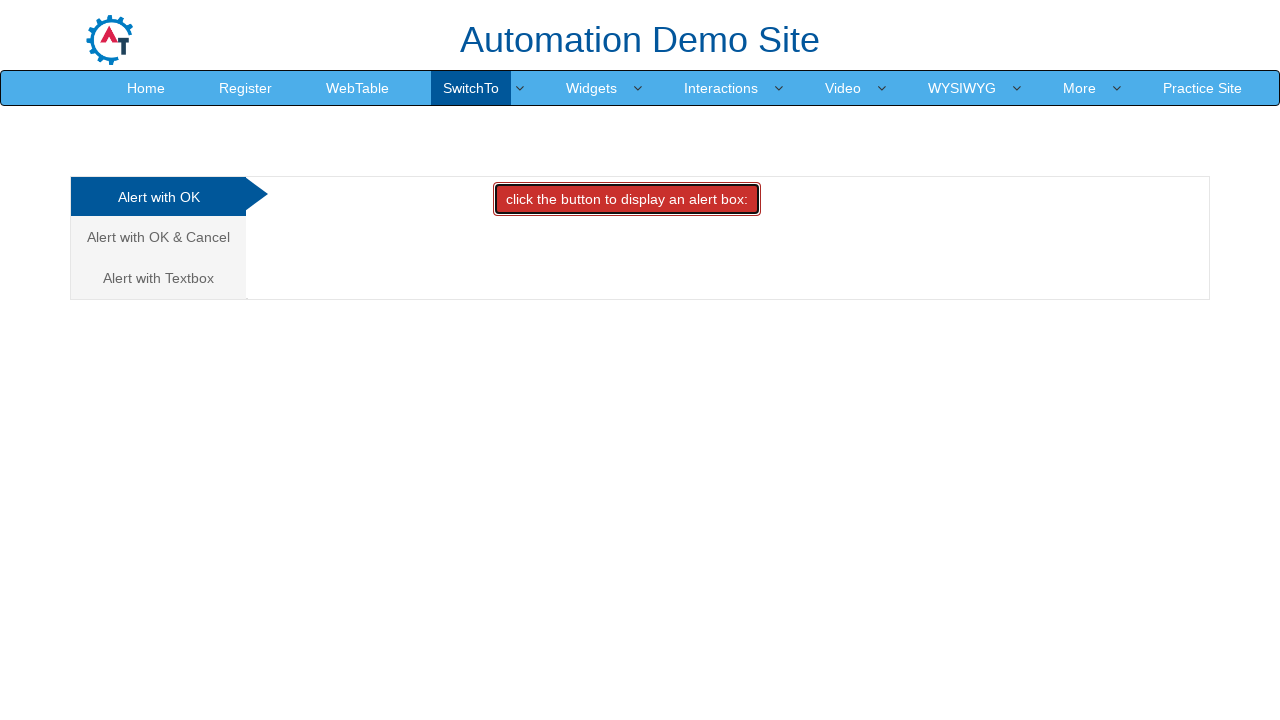

Navigated to confirm alert section at (158, 237) on xpath=//a[text()='Alert with OK & Cancel ']
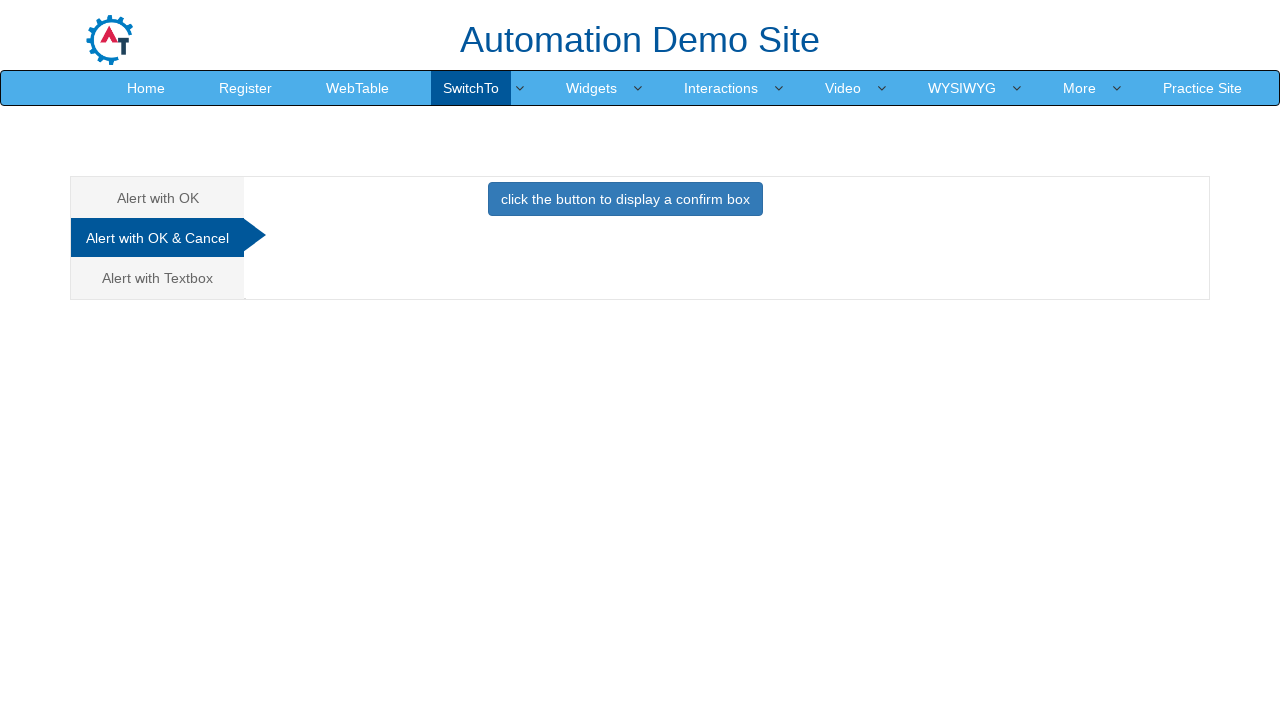

Clicked button to trigger confirm alert at (625, 199) on xpath=//button[@class='btn btn-primary']
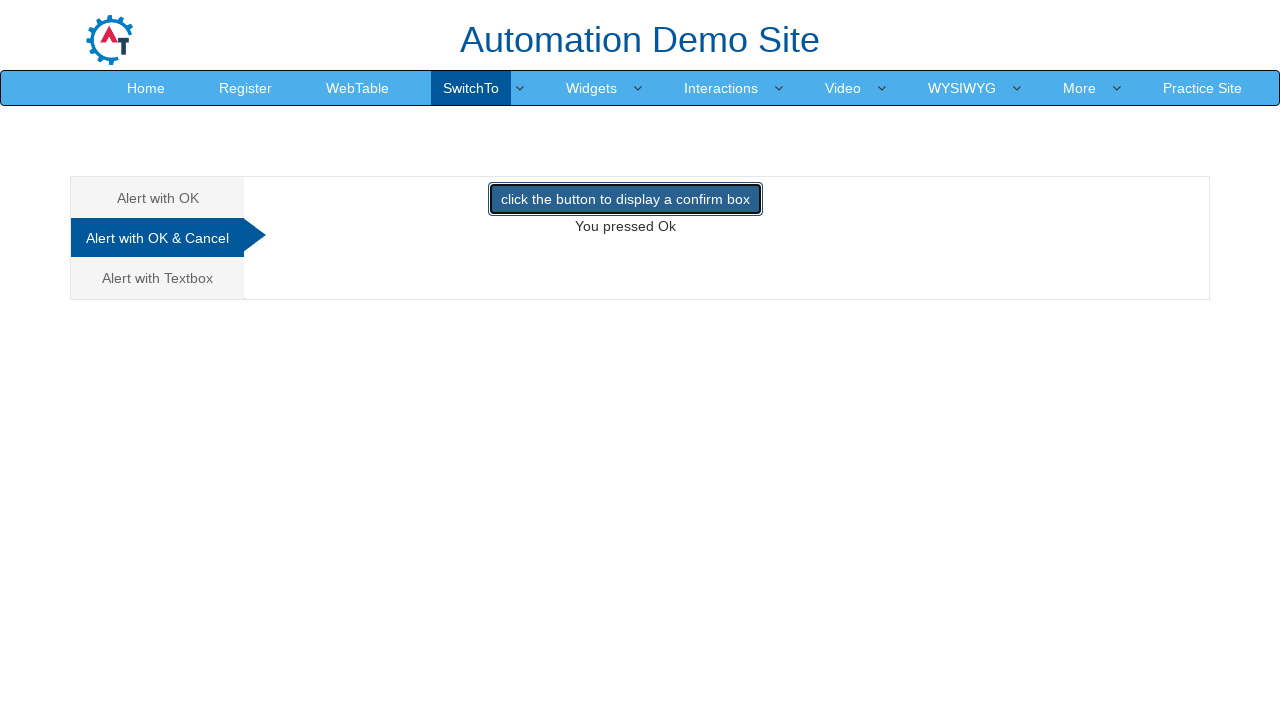

Navigated to prompt alert section at (158, 278) on xpath=//a[text()='Alert with Textbox ']
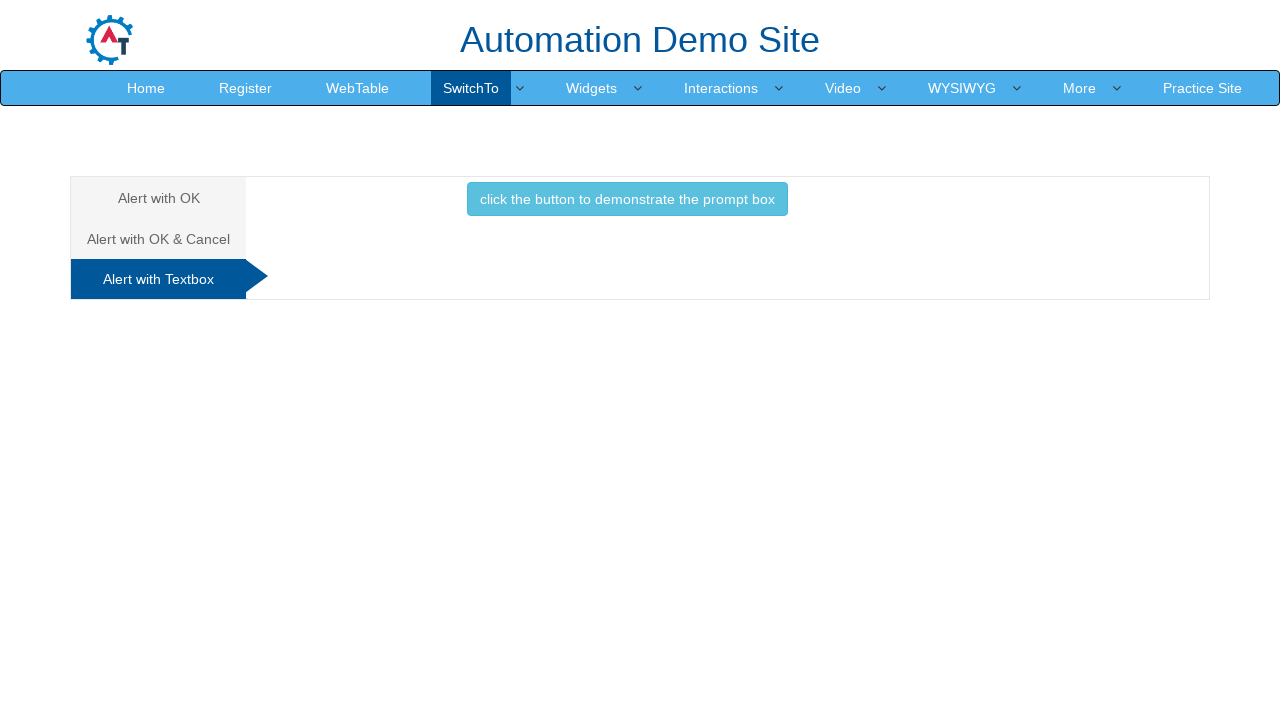

Clicked button to trigger prompt alert at (627, 199) on xpath=//button[text()='click the button to demonstrate the prompt box ']
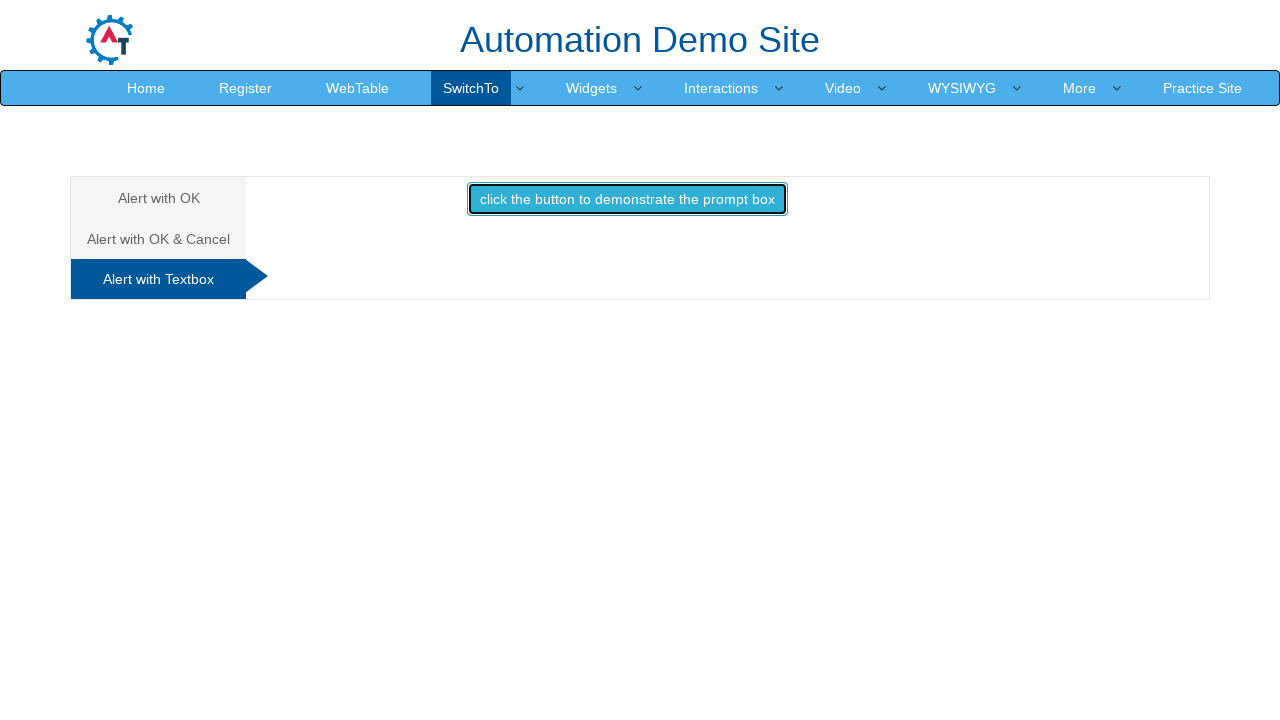

Set up dialog handler to accept prompt alert with text 'Raja Rajan'
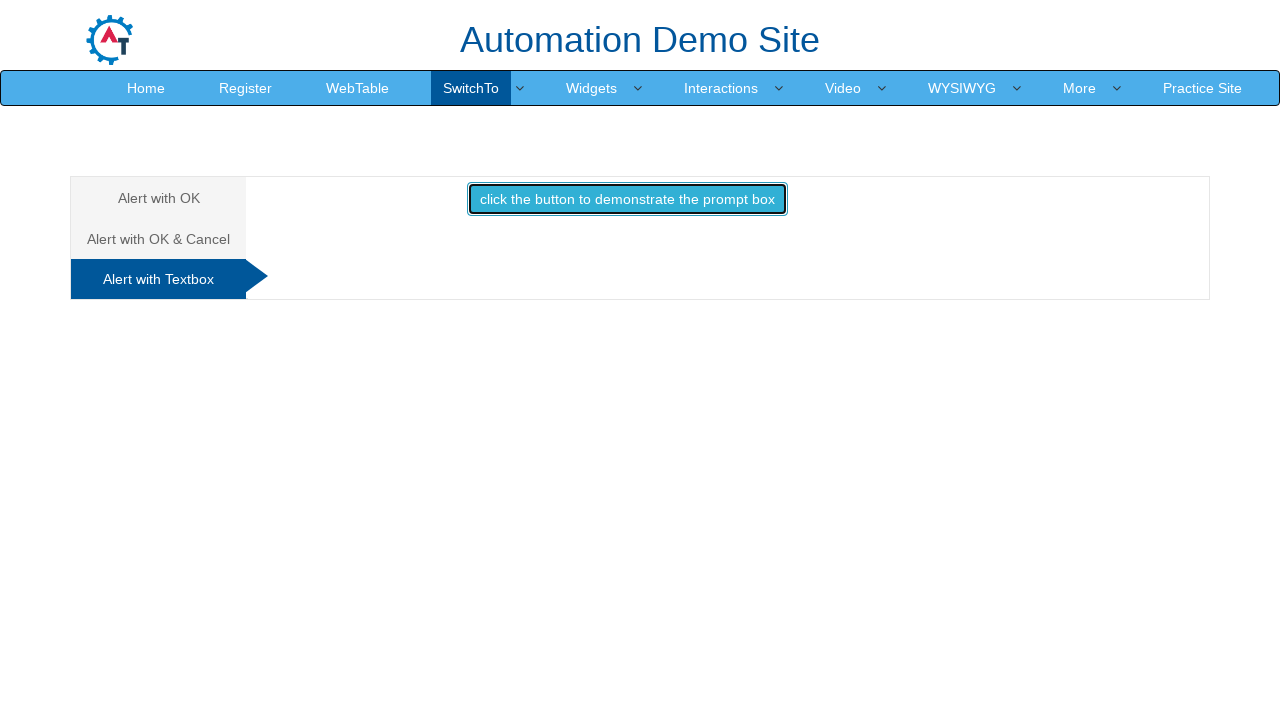

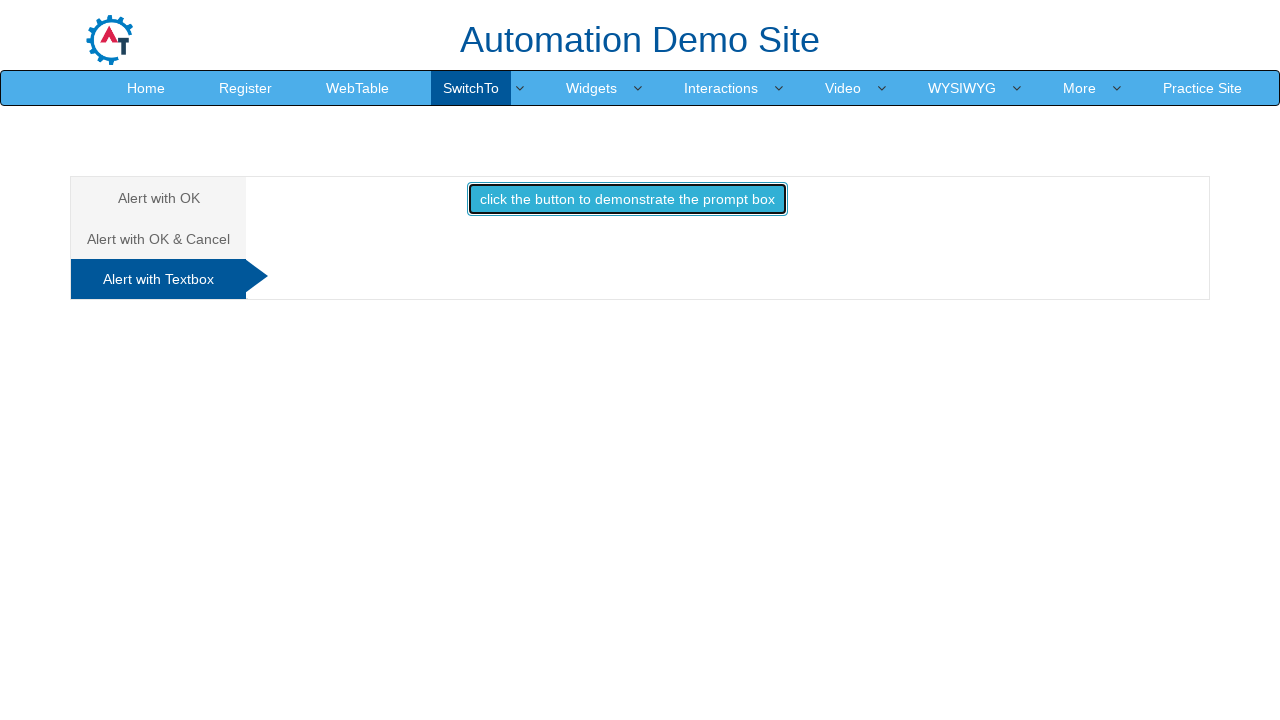